Tests checkbox and radio button interactions, and verifies element visibility toggling functionality on a practice automation page

Starting URL: https://rahulshettyacademy.com/AutomationPractice/

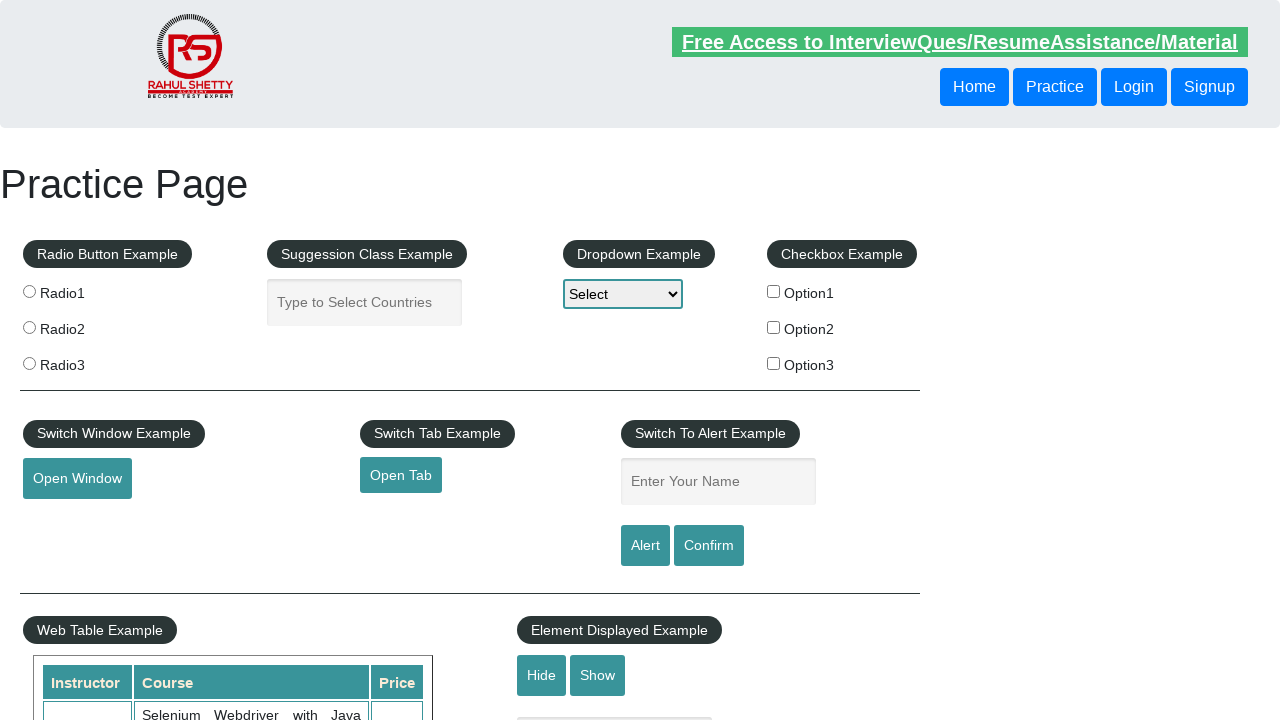

Navigated to automation practice page
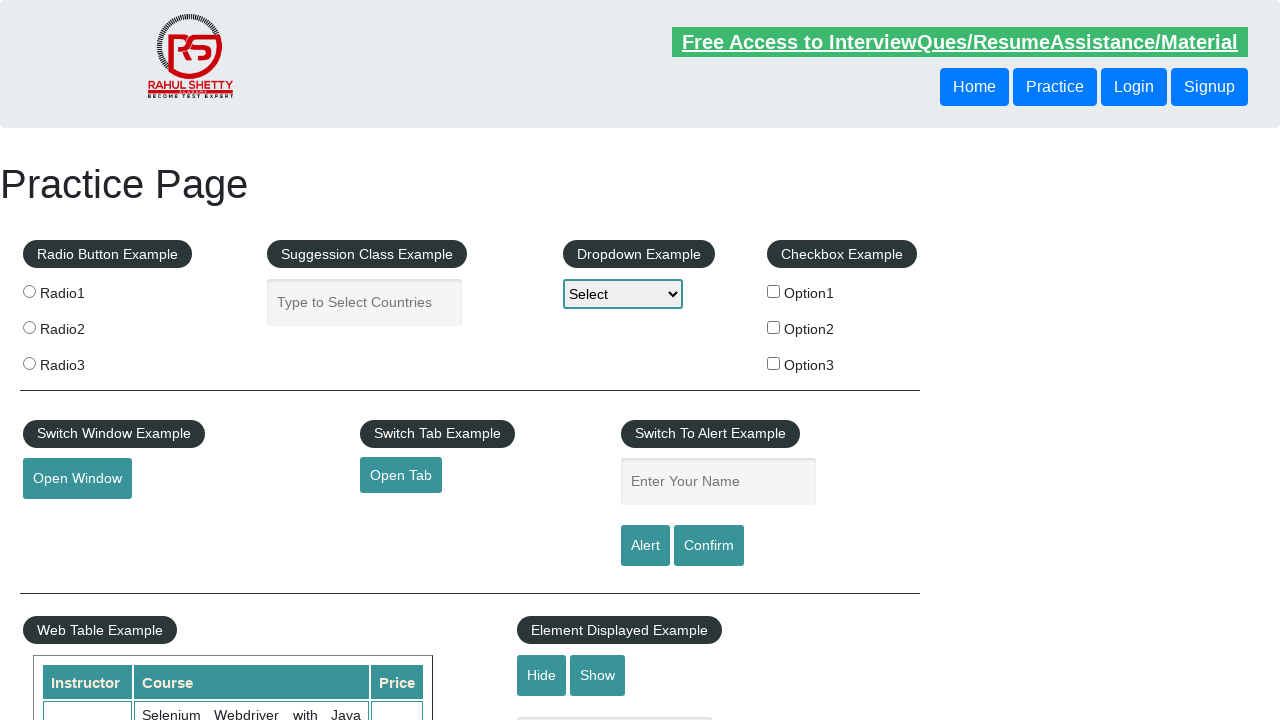

Found 3 checkboxes on the page
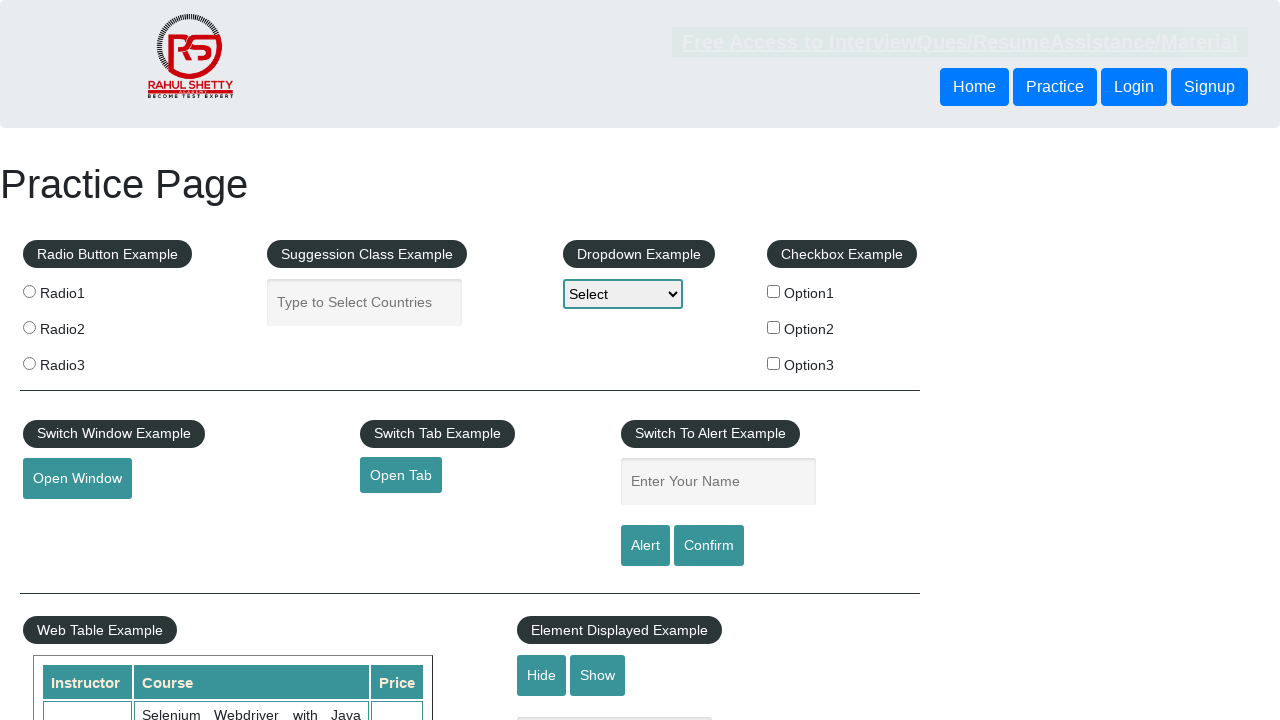

Clicked checkbox with value 'option2' at (774, 327) on xpath=//input[@type='checkbox'] >> nth=1
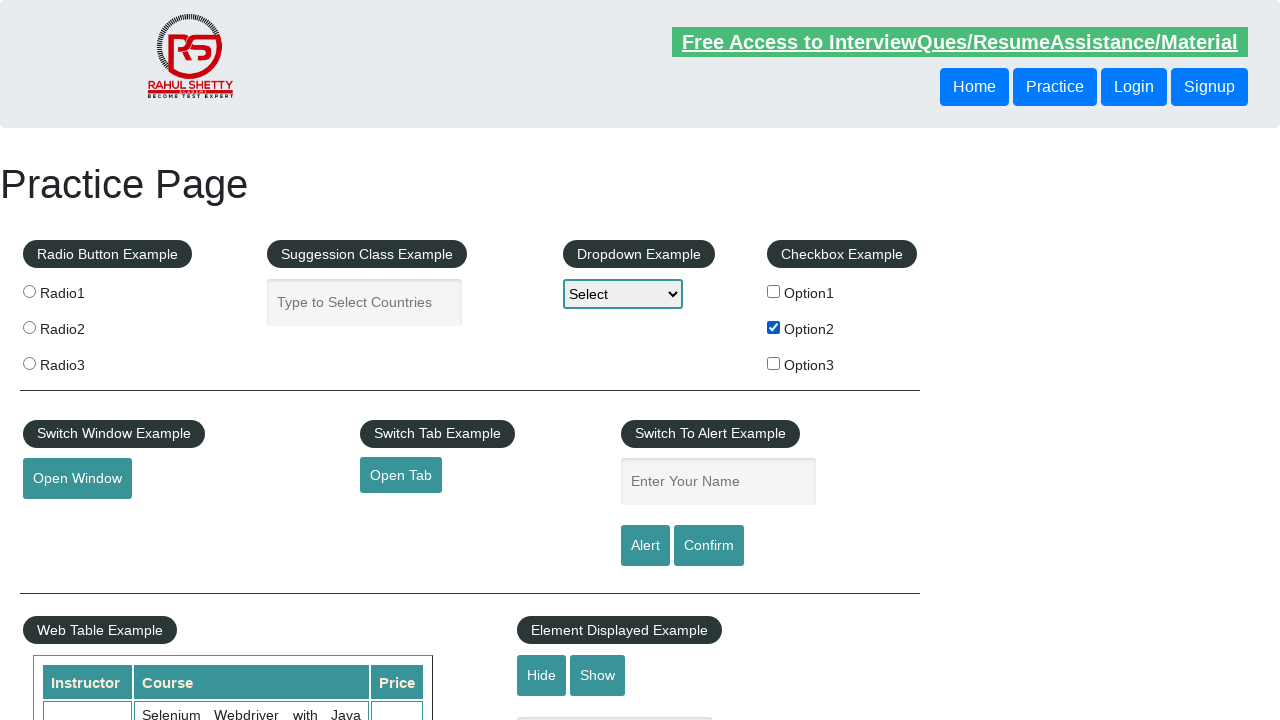

Verified checkbox 'option2' is checked
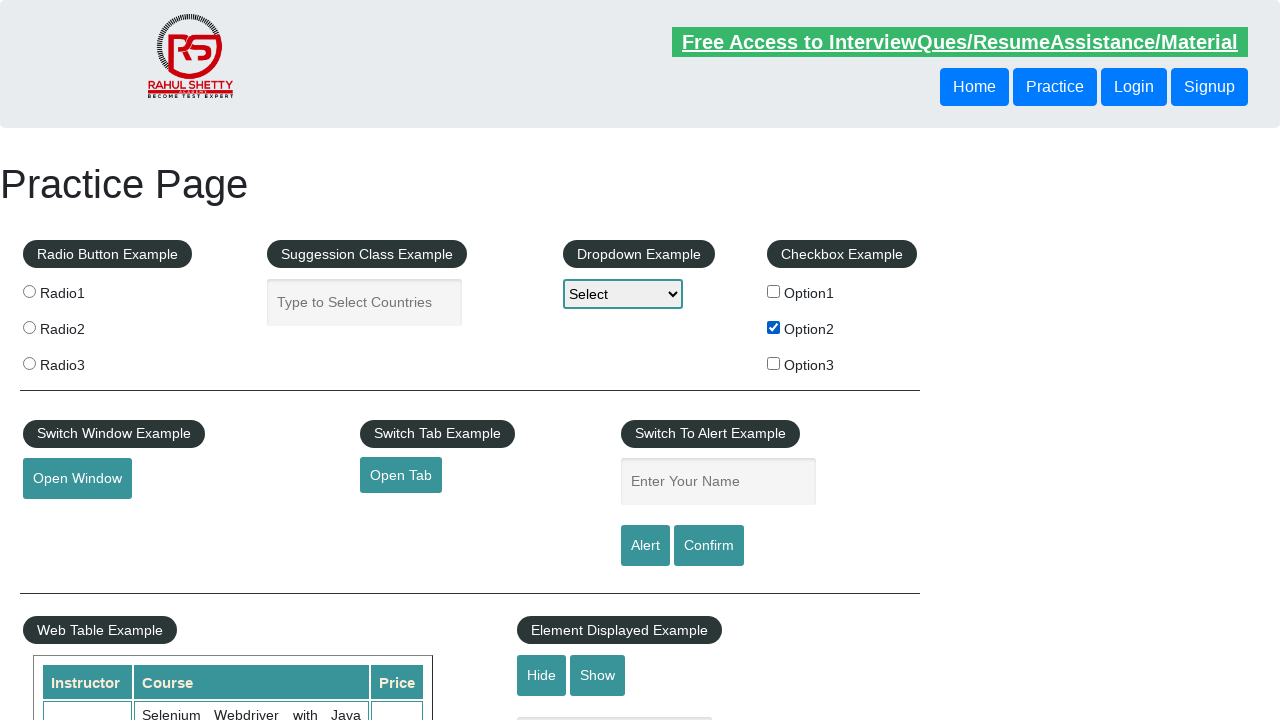

Found 3 radio buttons on the page
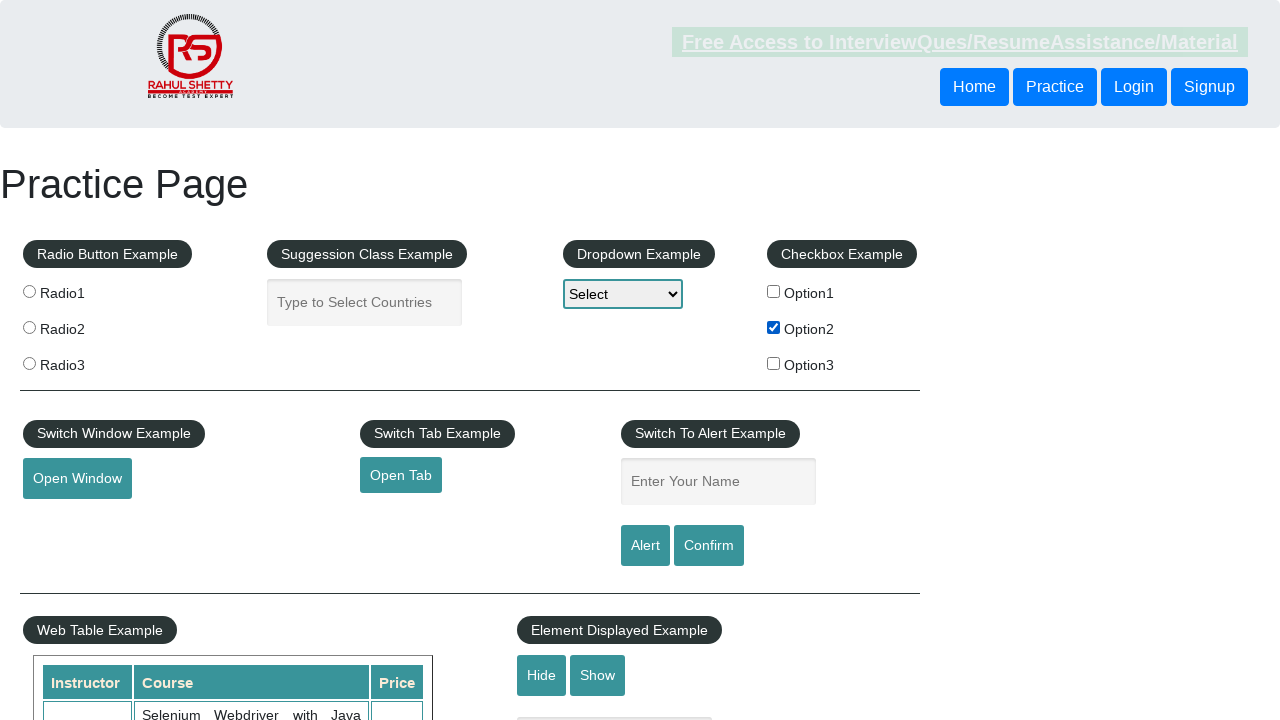

Clicked the second radio button at (29, 327) on input[name='radioButton'] >> nth=1
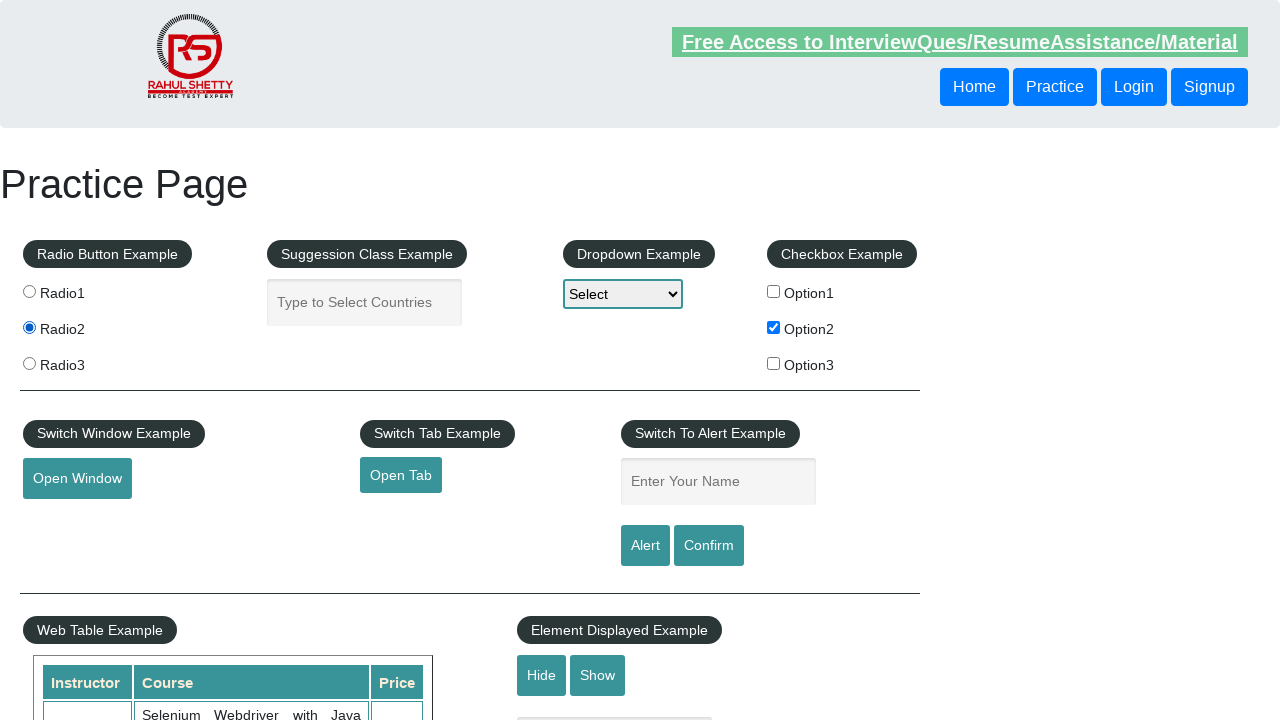

Verified the second radio button is checked
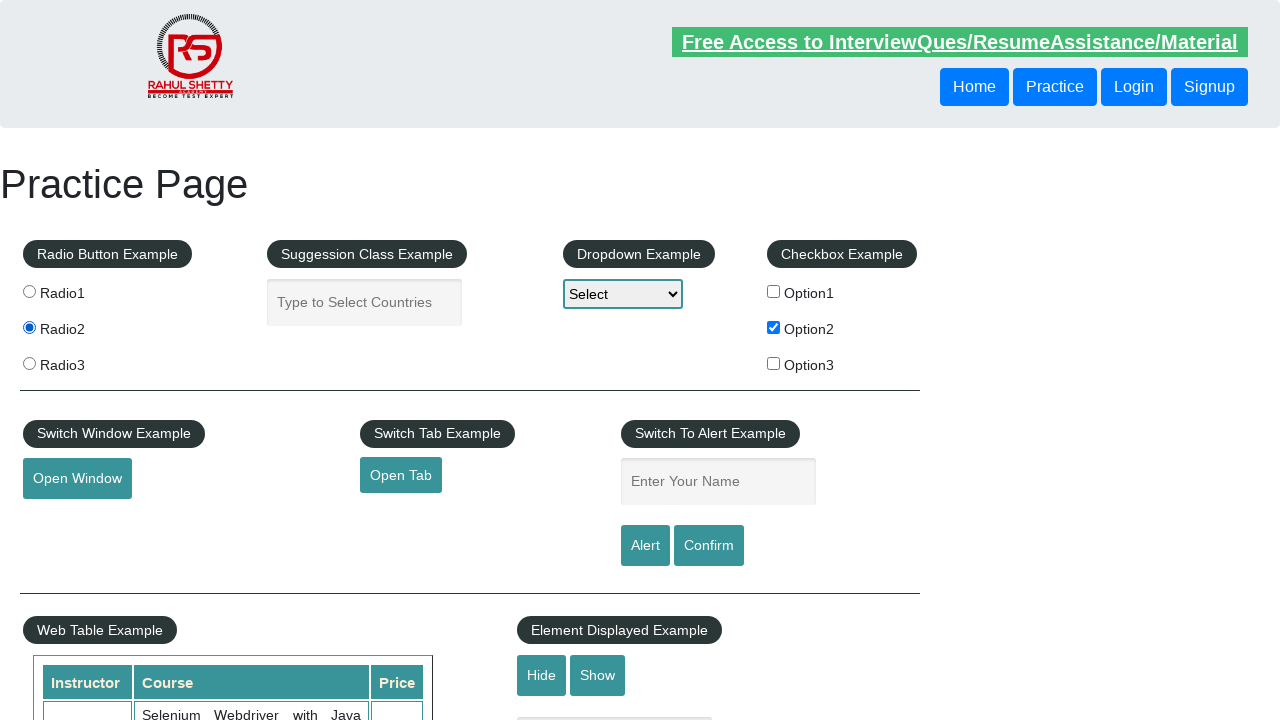

Verified text field is initially visible
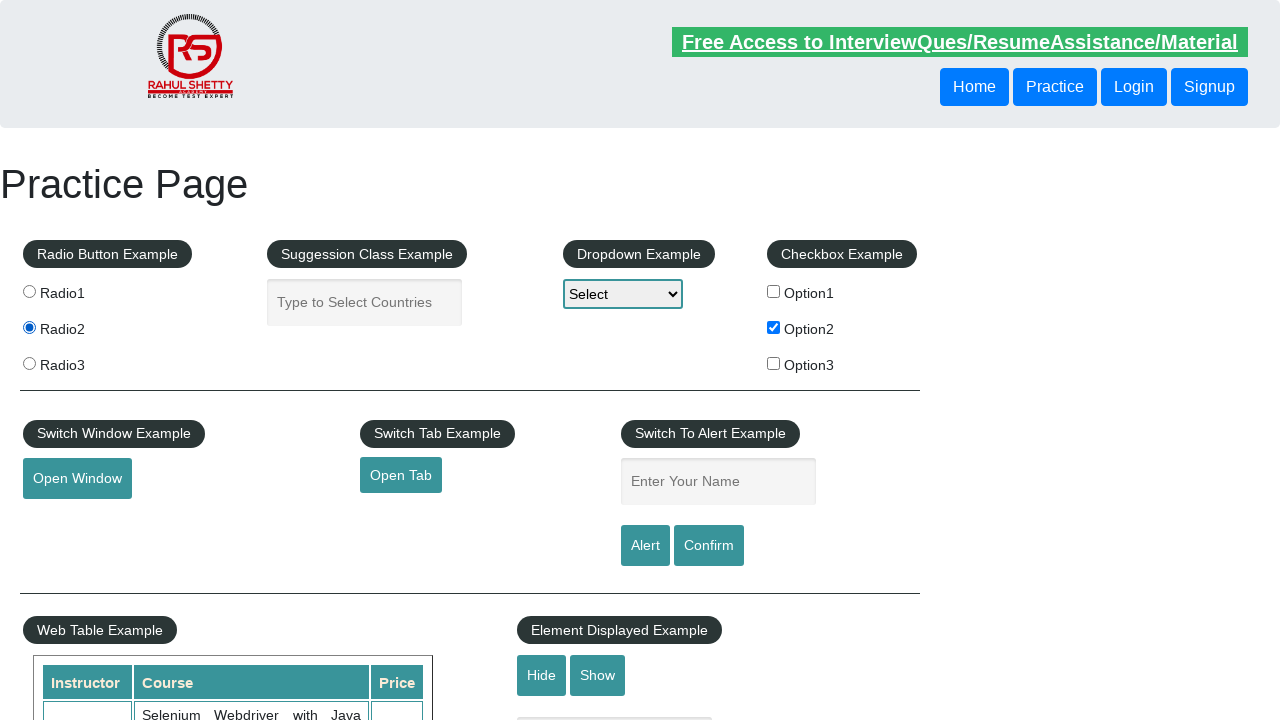

Clicked hide button to toggle text field visibility at (542, 675) on #hide-textbox
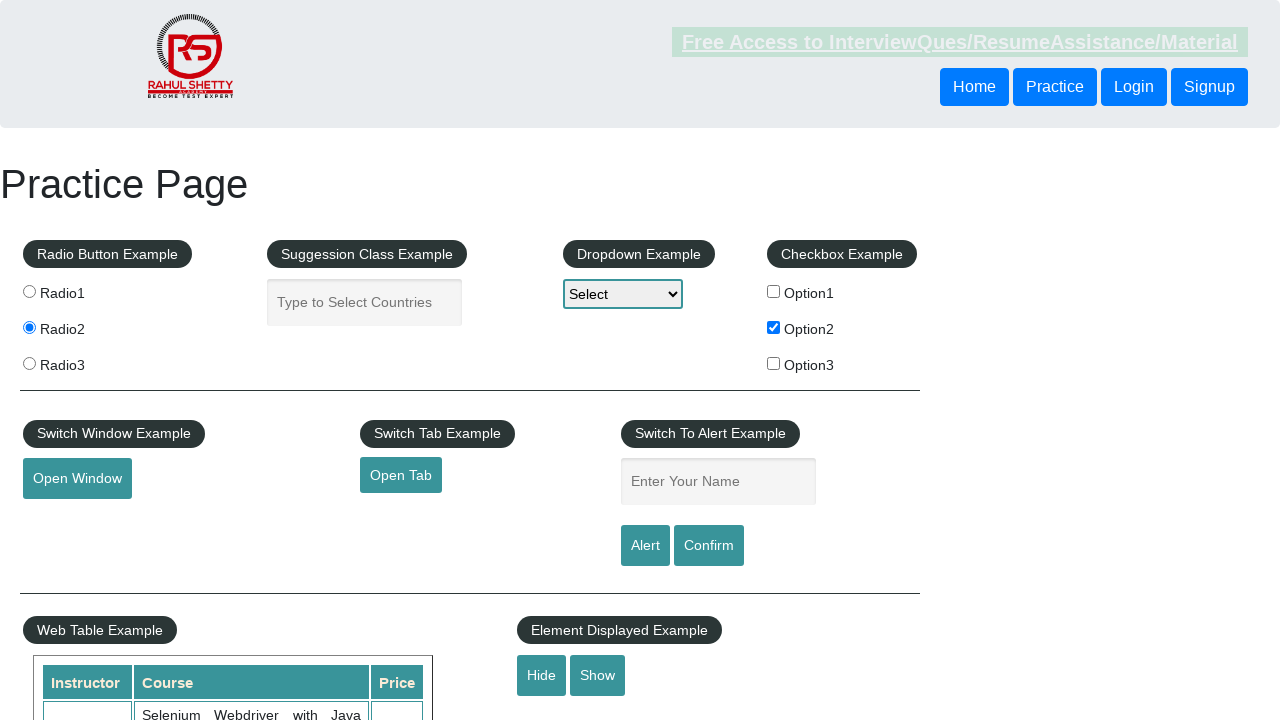

Verified text field is now hidden
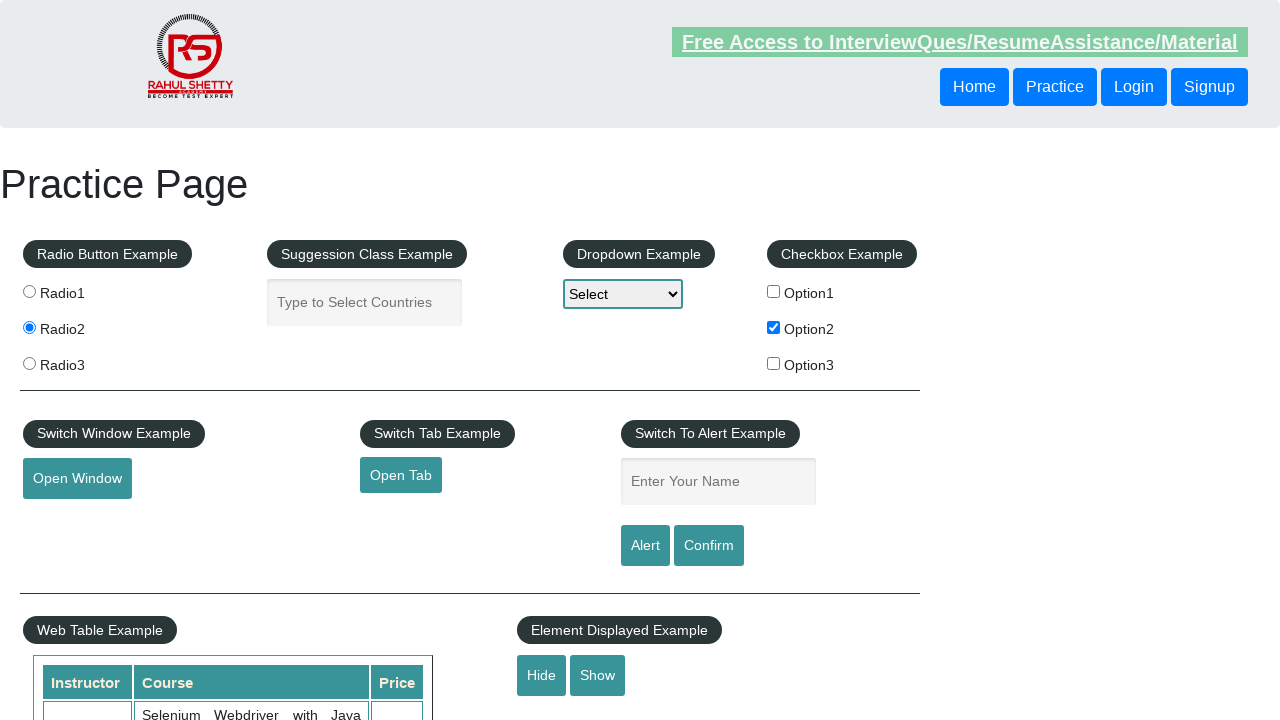

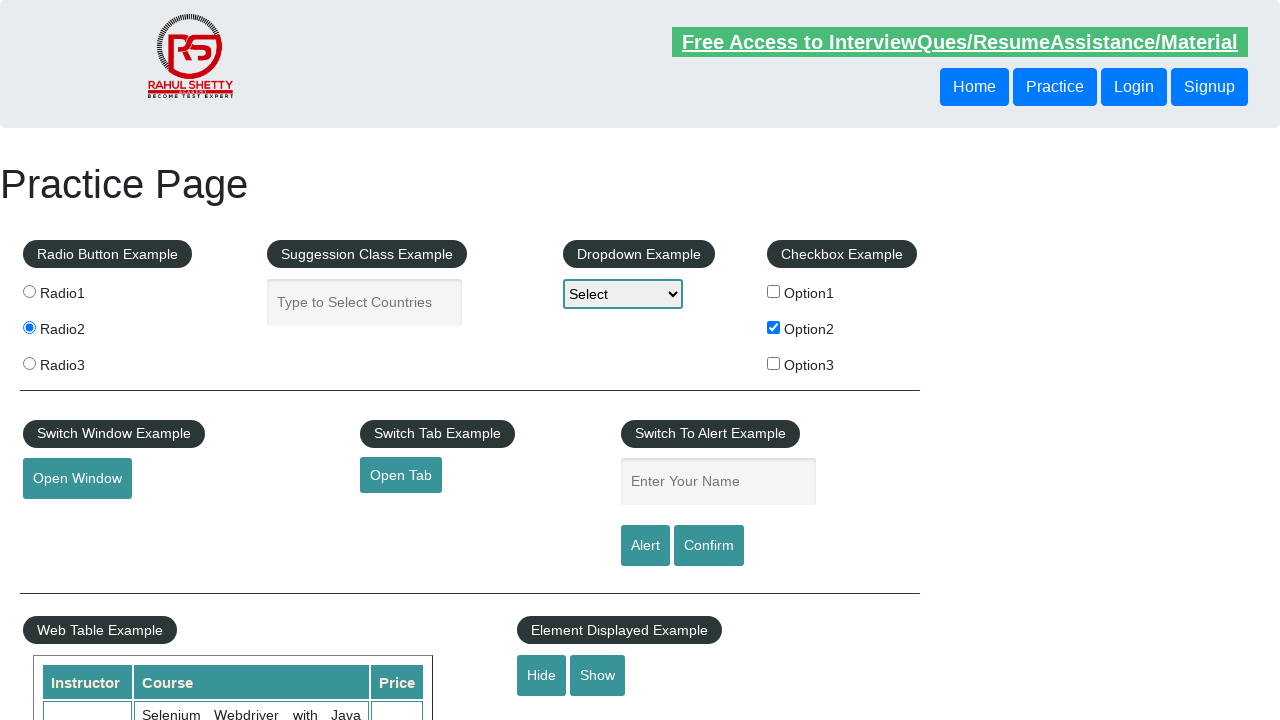